Verifies that the Playwright homepage has "Playwright" in the title, checks the "Get Started" link has the correct href attribute, clicks it, and confirms navigation to the intro page.

Starting URL: https://playwright.dev

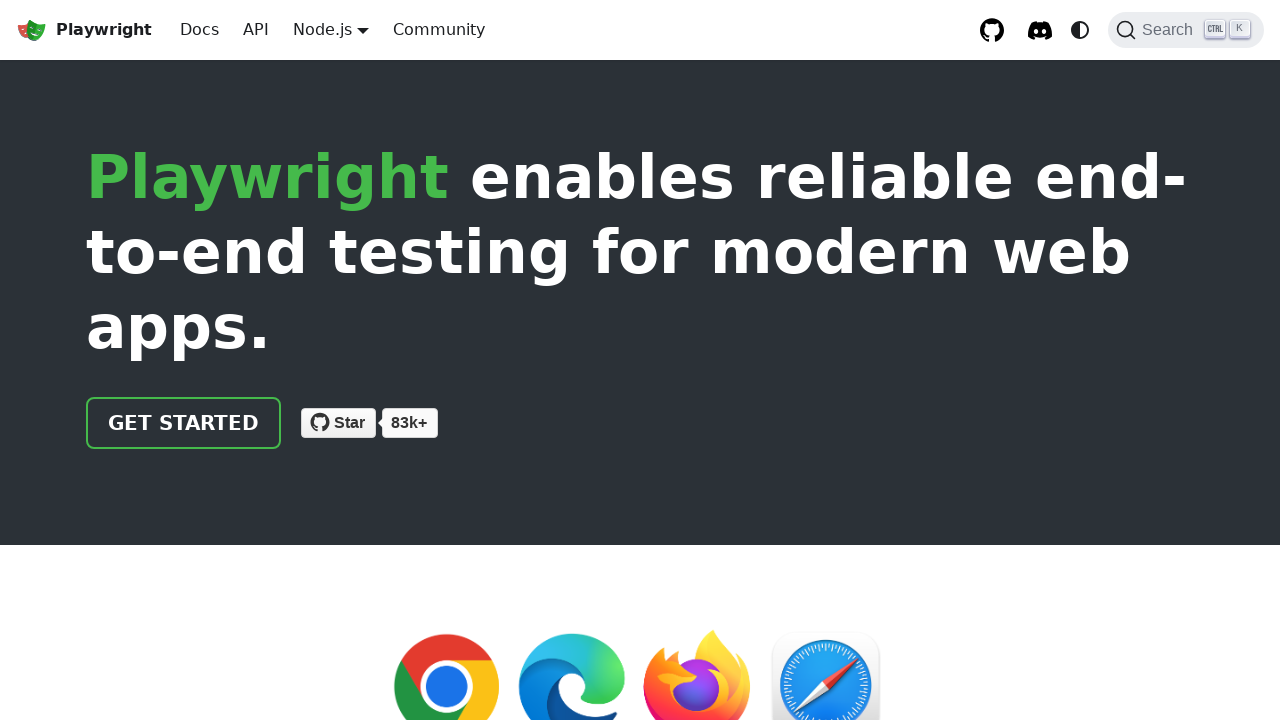

Verified page title contains 'Playwright'
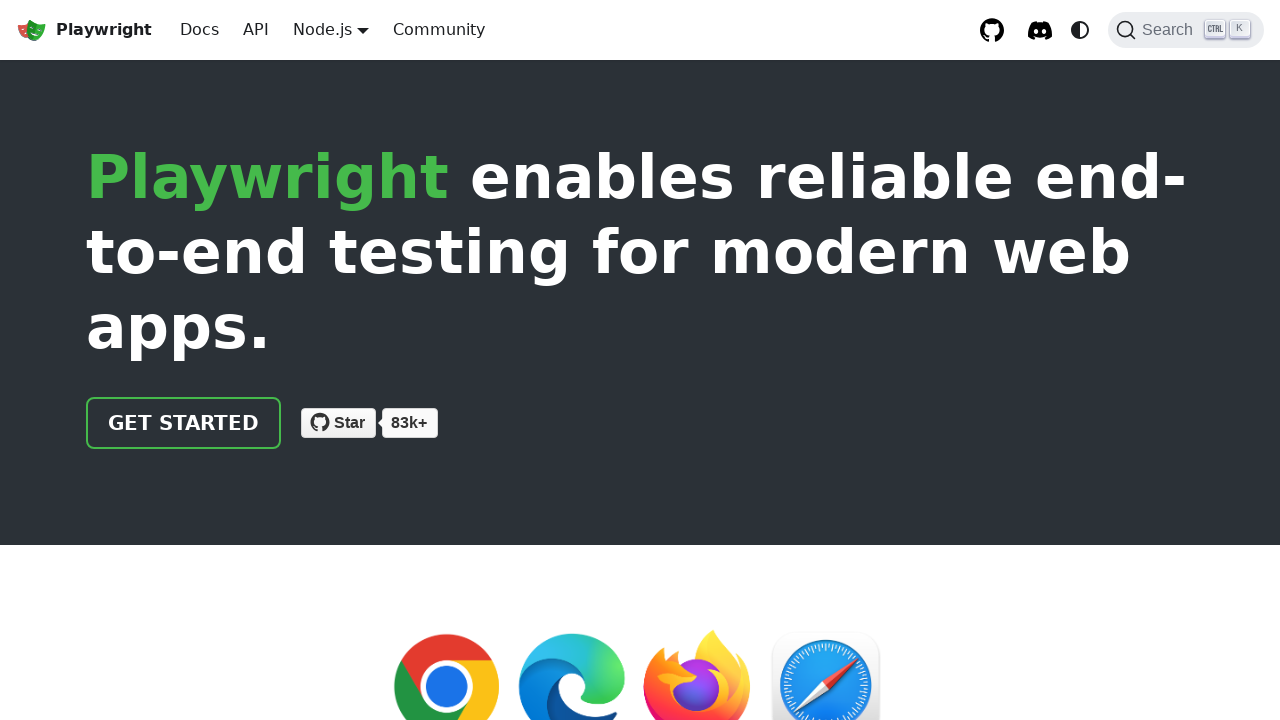

Located 'Get Started' link element
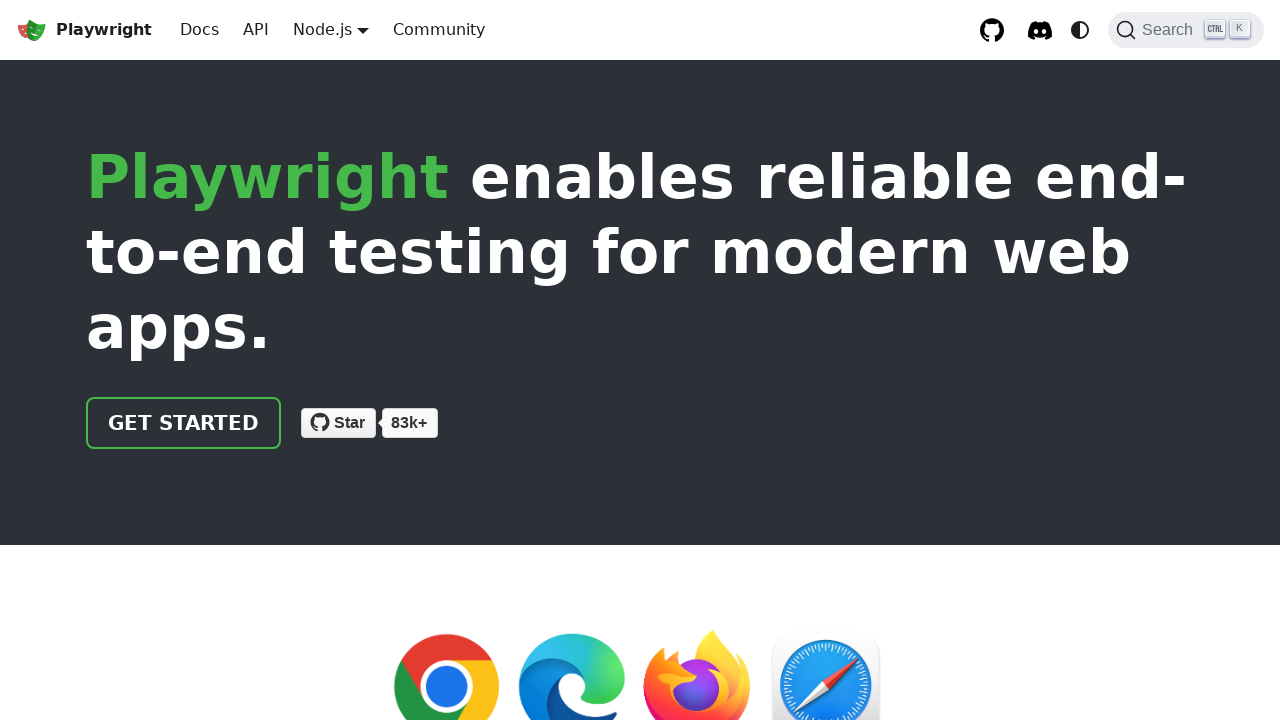

Verified 'Get Started' link href attribute is '/docs/intro'
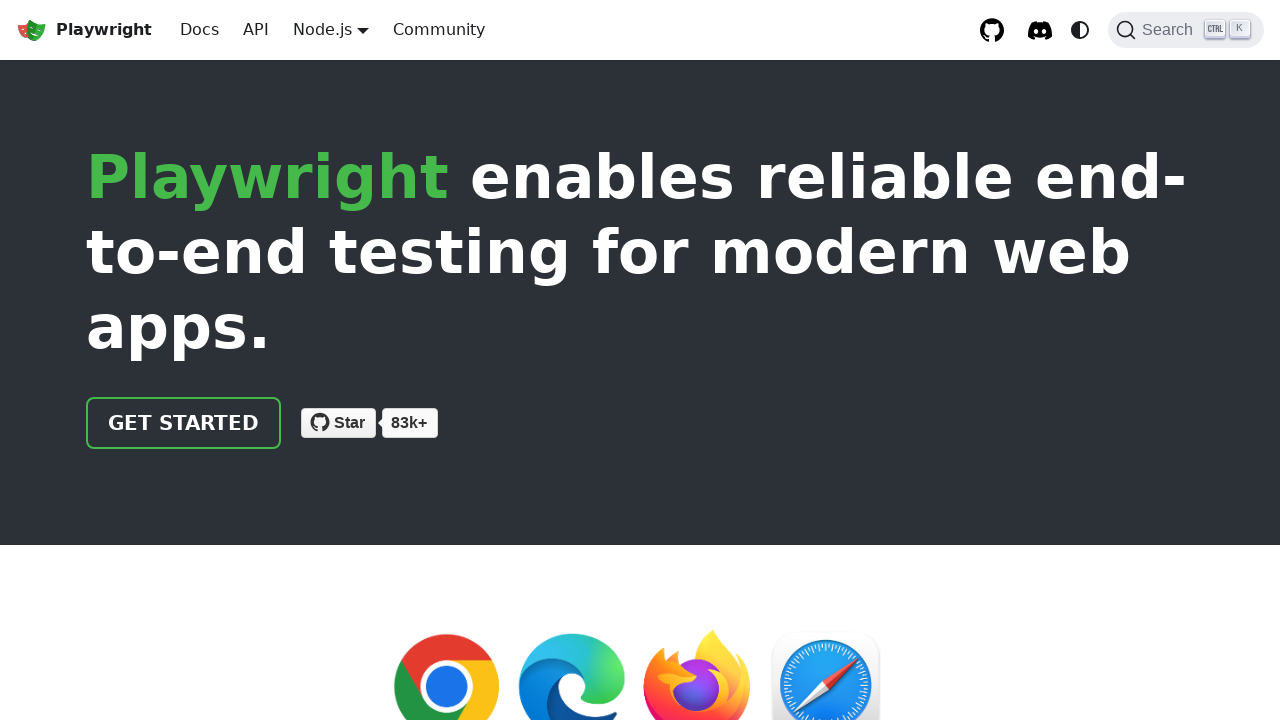

Clicked 'Get Started' link at (184, 423) on text=Get Started
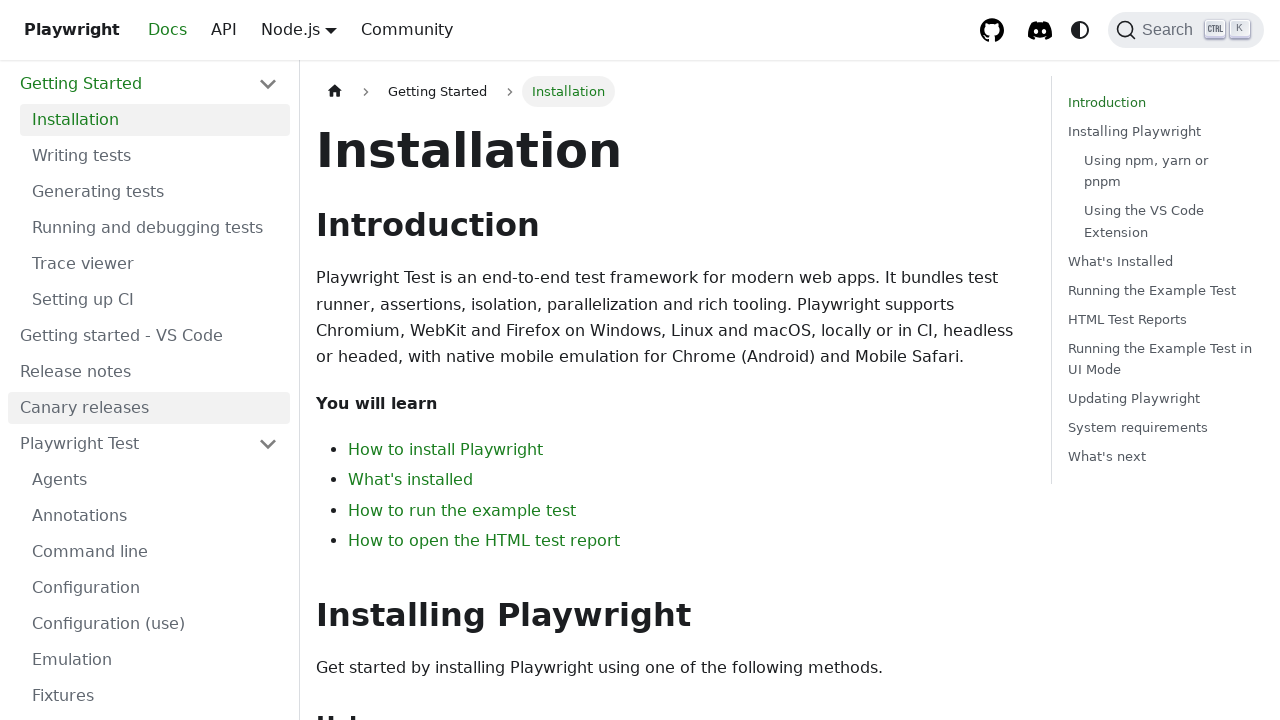

Navigated to intro page and URL confirmed to contain 'intro'
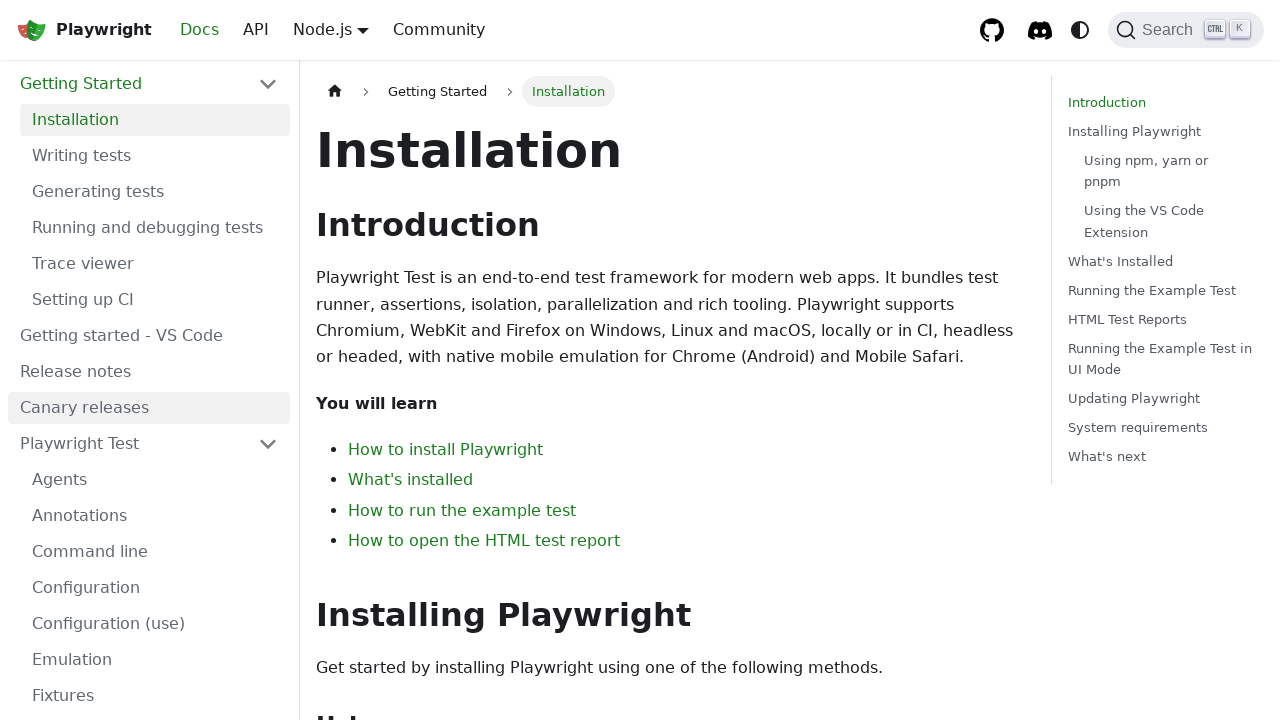

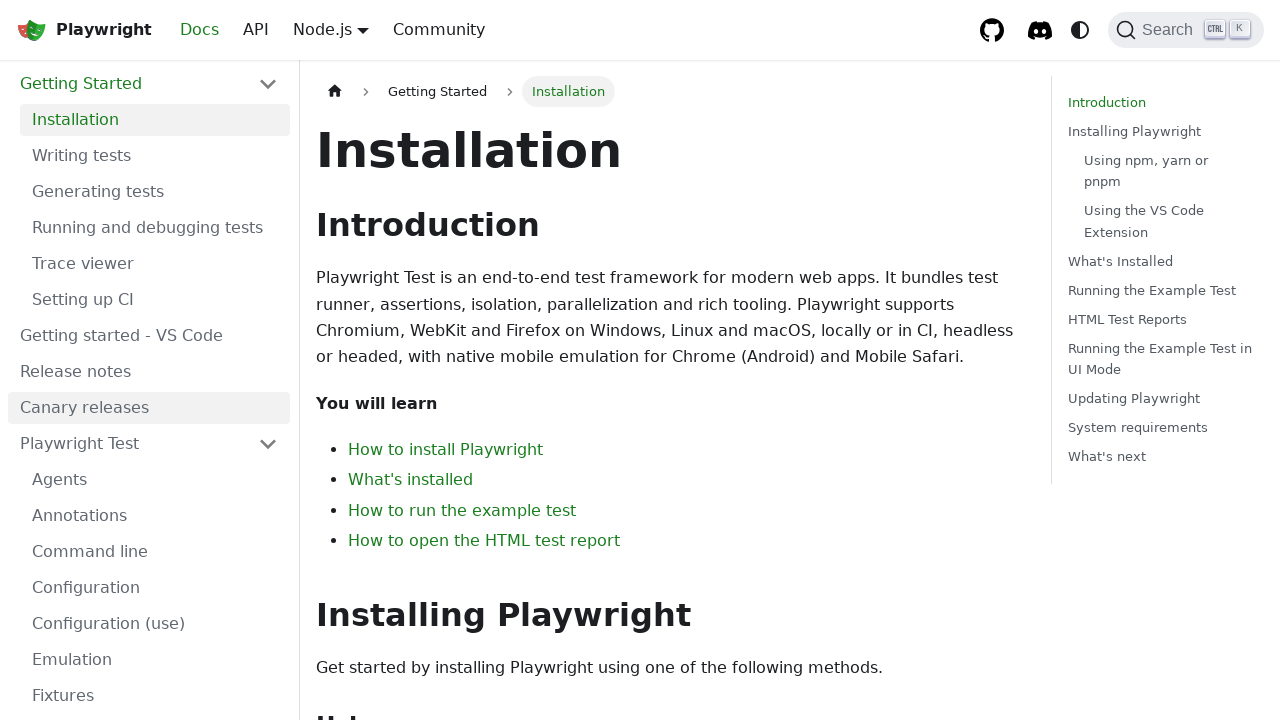